Navigates to Asana's homepage and clicks on the login navigation link to verify the login page is accessible

Starting URL: https://asana.com/

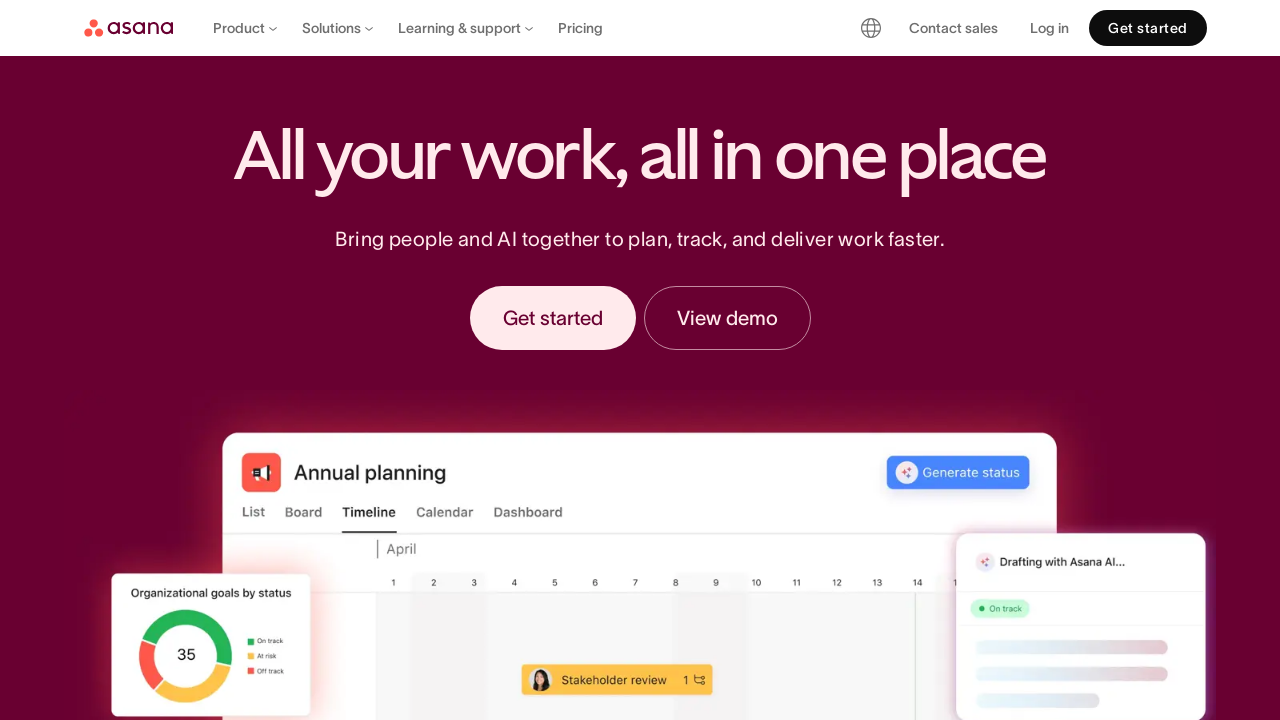

Navigated to Asana homepage
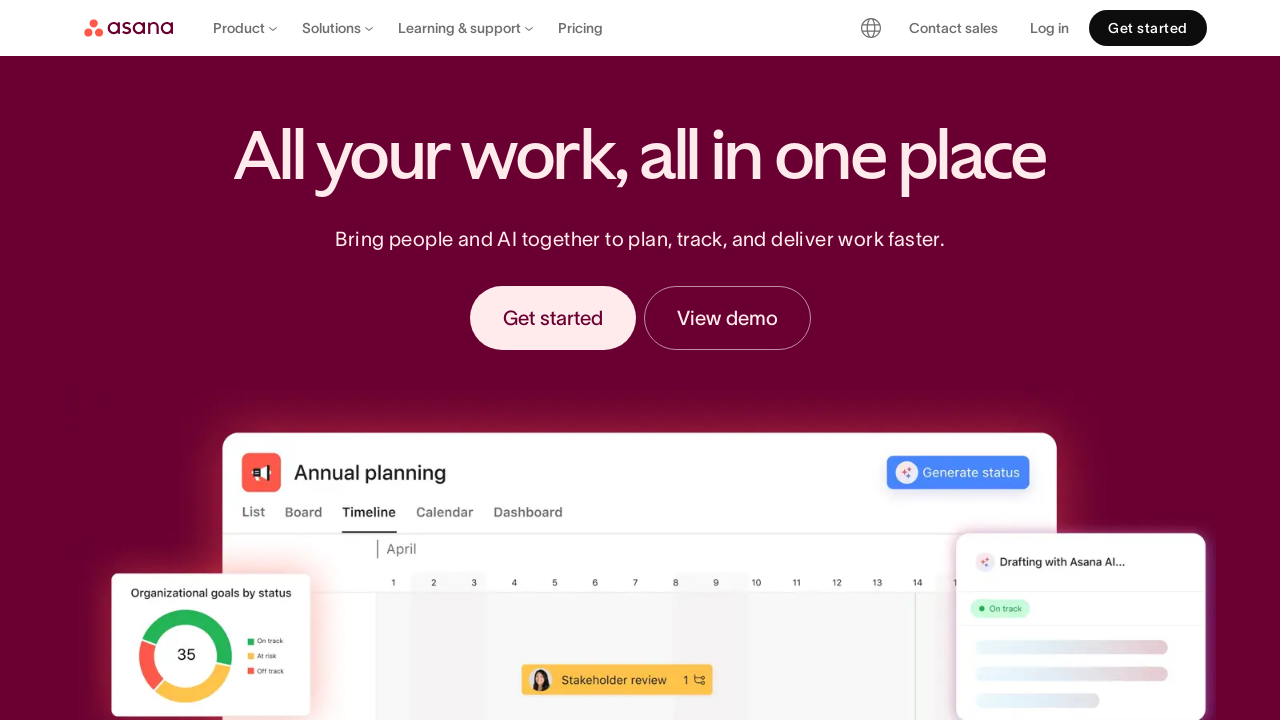

Clicked on Login link in navigation at (1050, 28) on nav a:has-text('Log In')
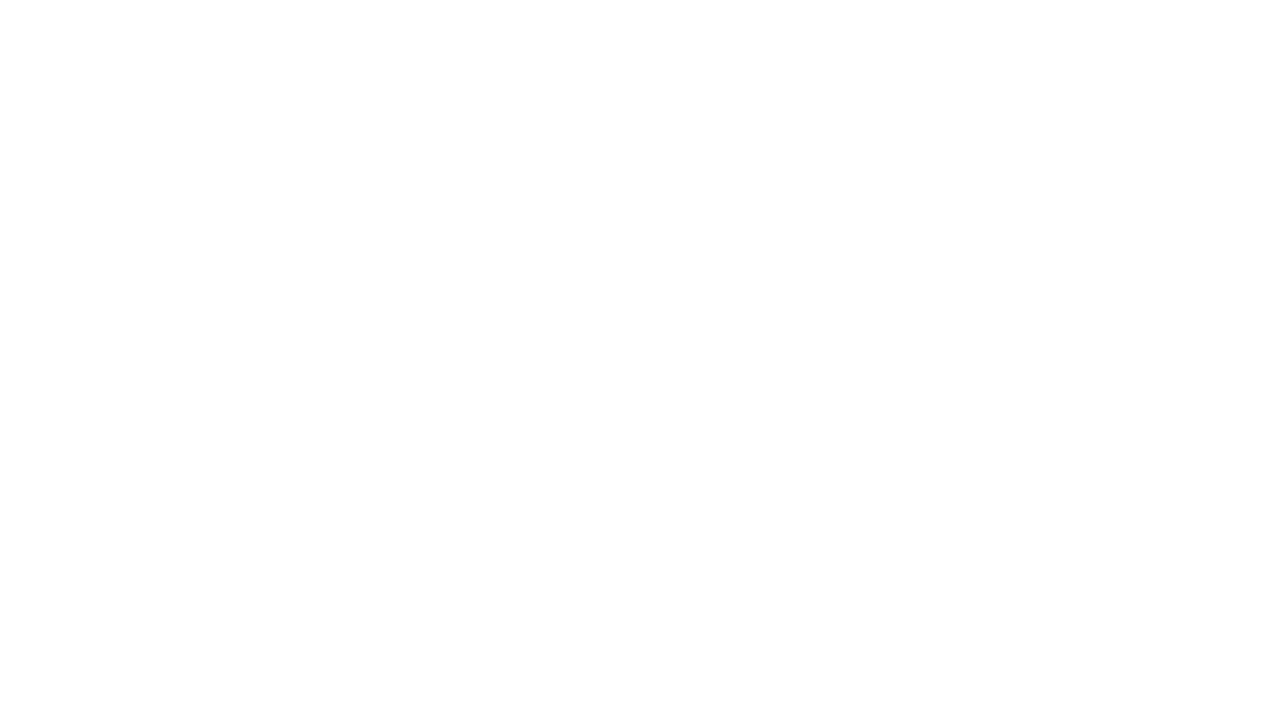

Login page loaded (domcontentloaded)
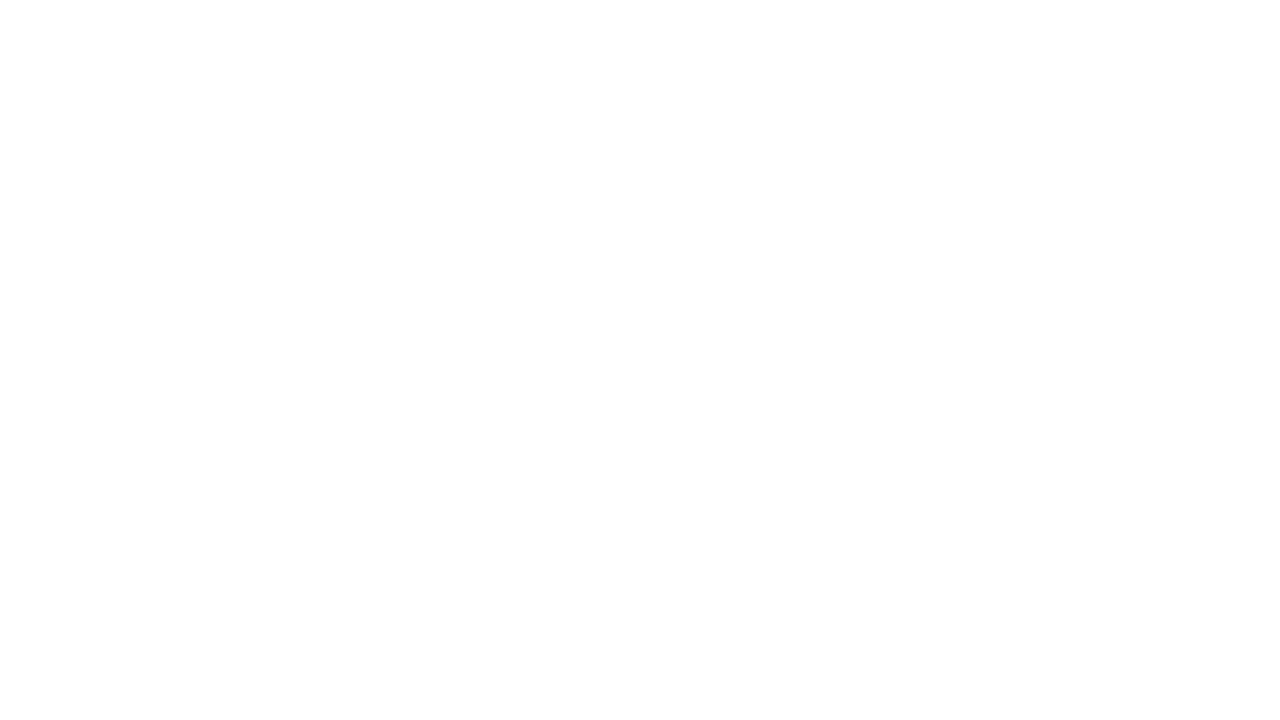

Page title retrieved: 
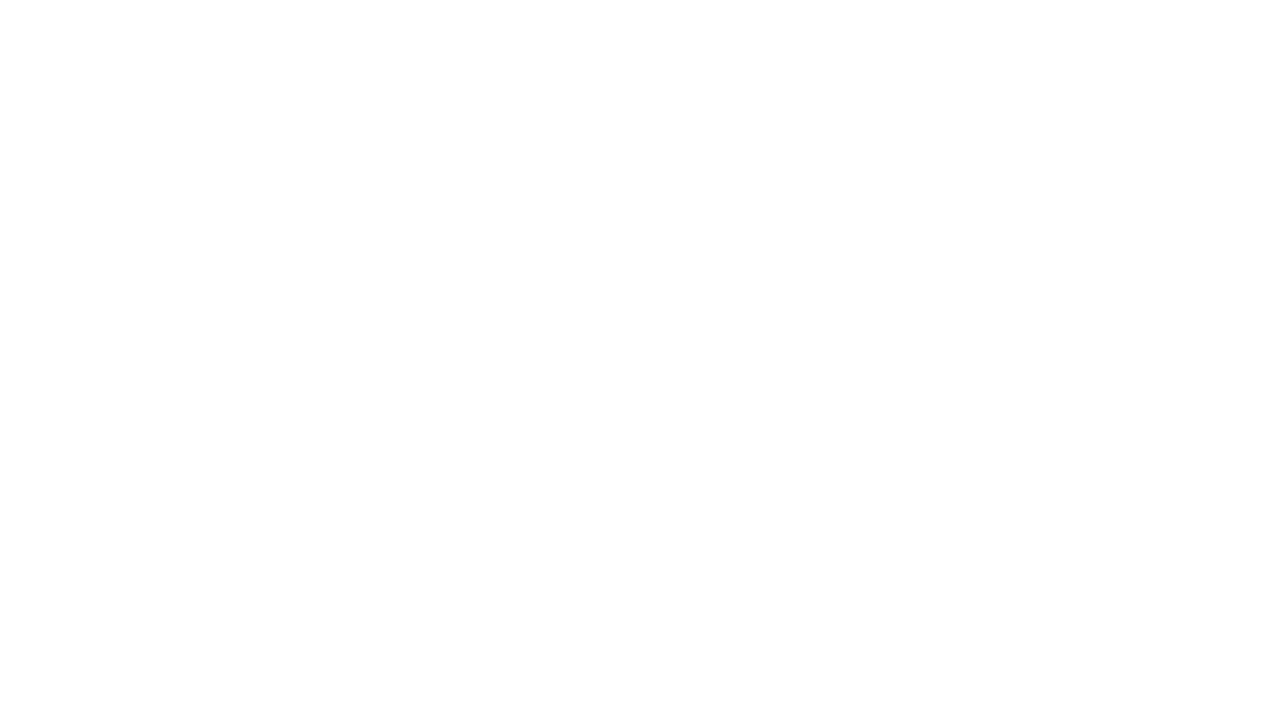

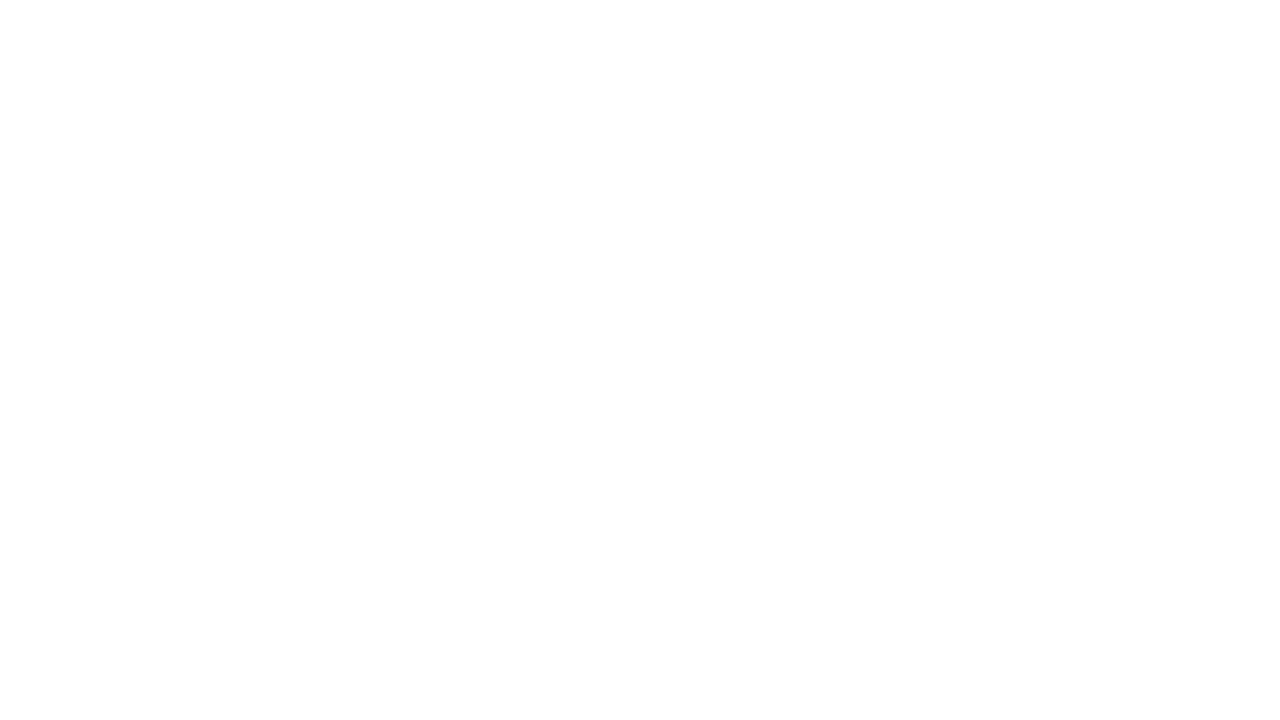